Tests browser window and tab management functionality by opening new tabs and windows, switching between them, and closing them

Starting URL: https://demoqa.com/browser-windows

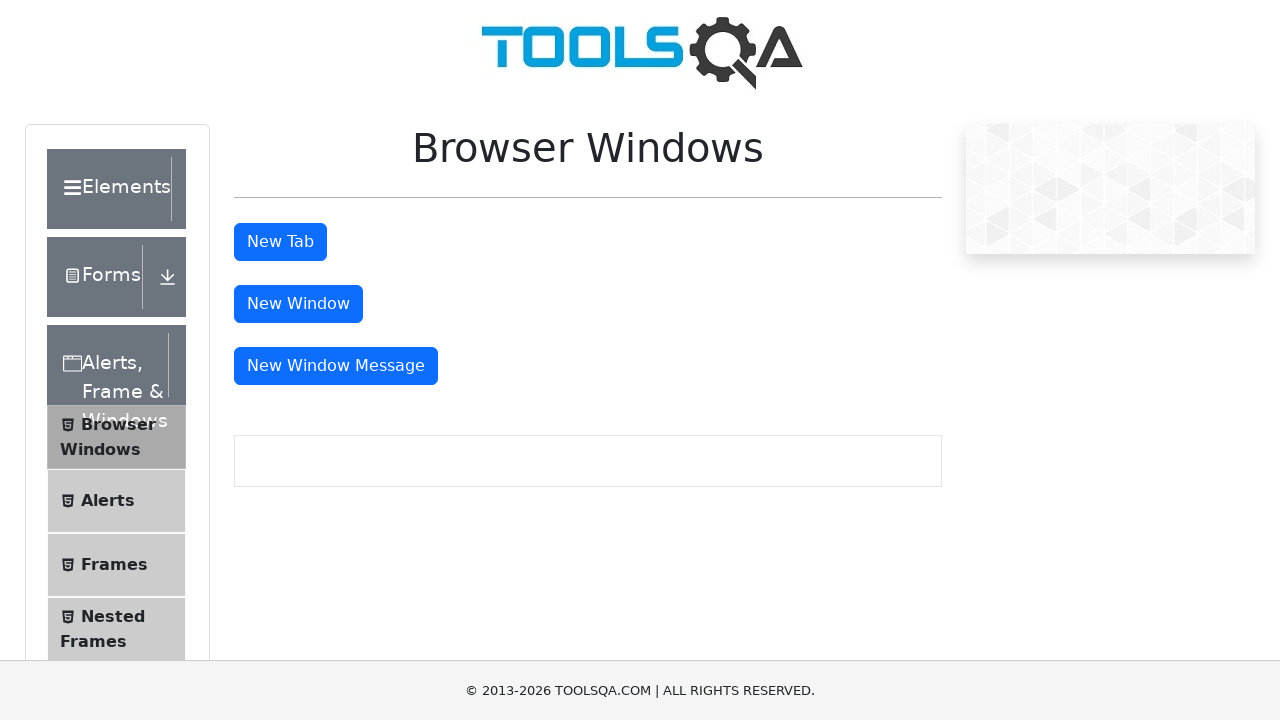

Clicked new tab button at (280, 242) on #tabButton
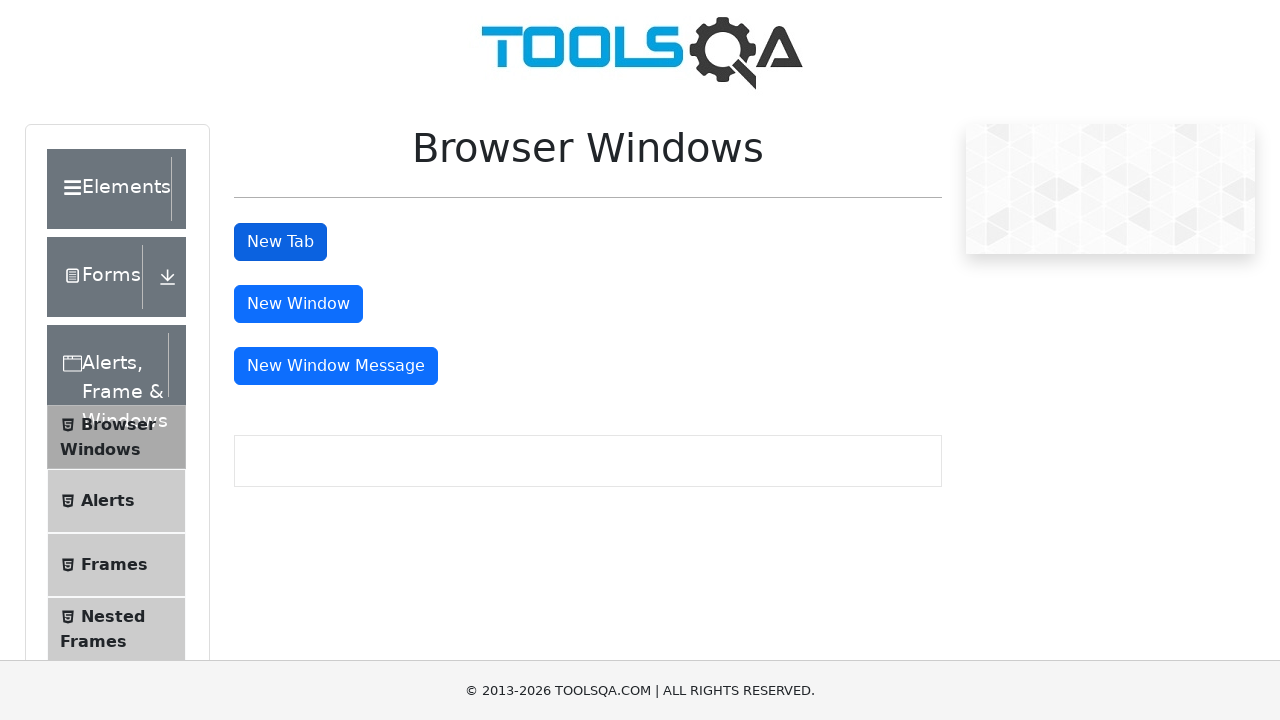

New tab loaded
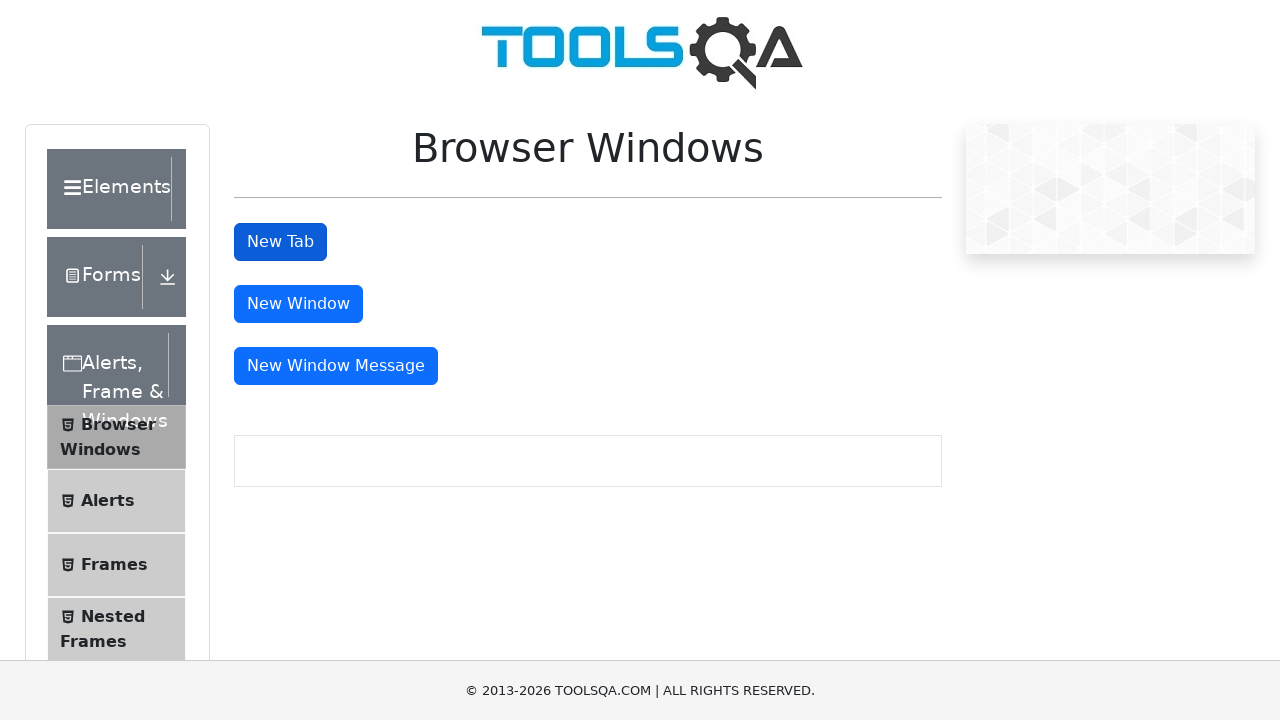

Switched to new tab
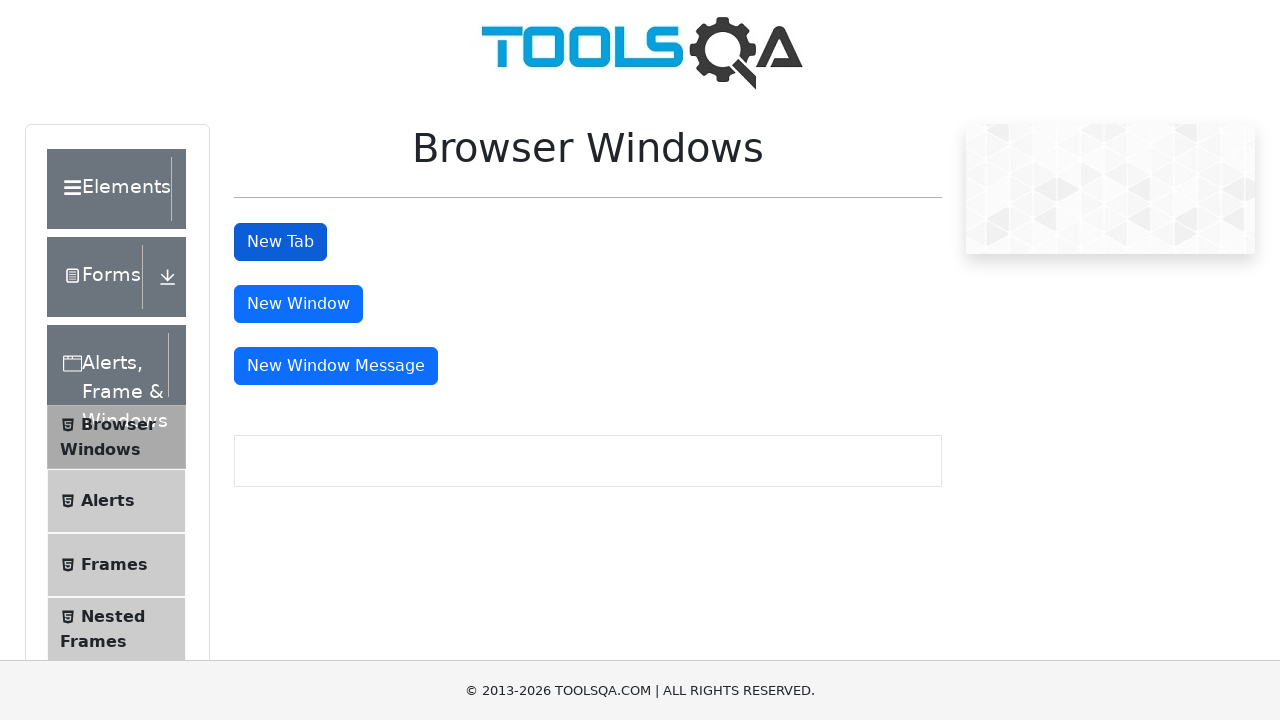

Closed new tab and switched back to original tab
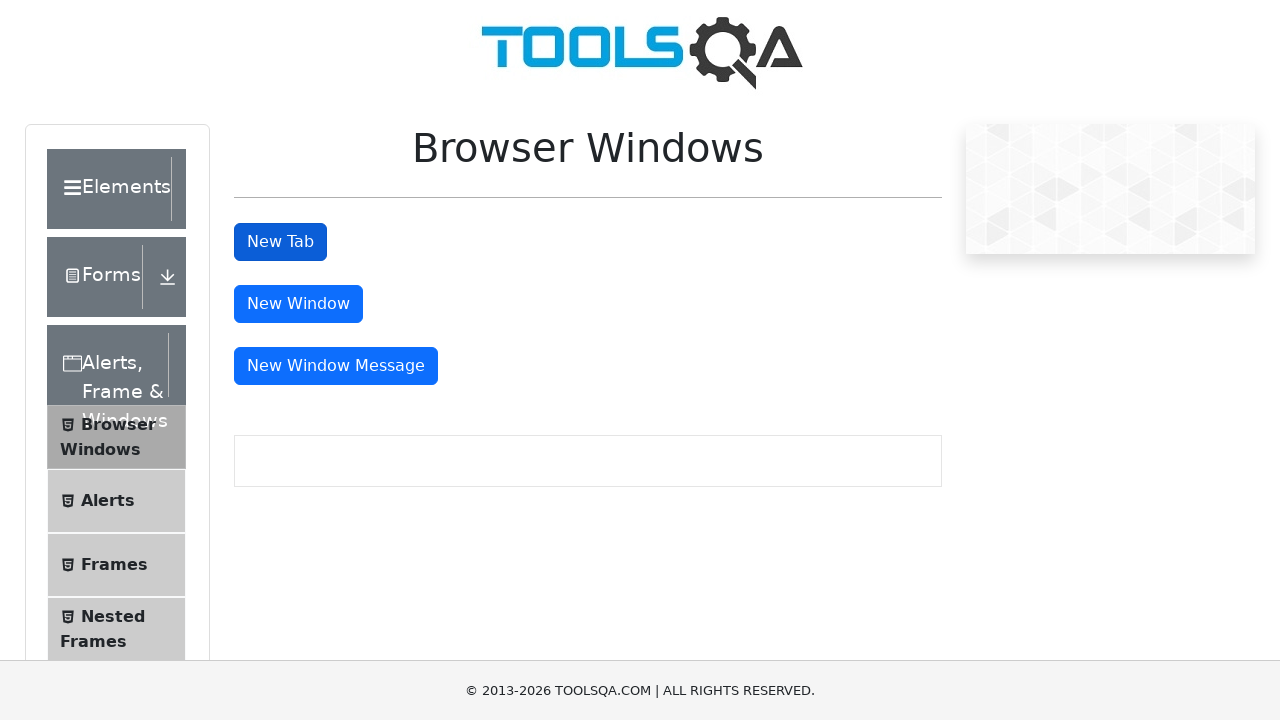

Clicked new window button at (298, 304) on #windowButton
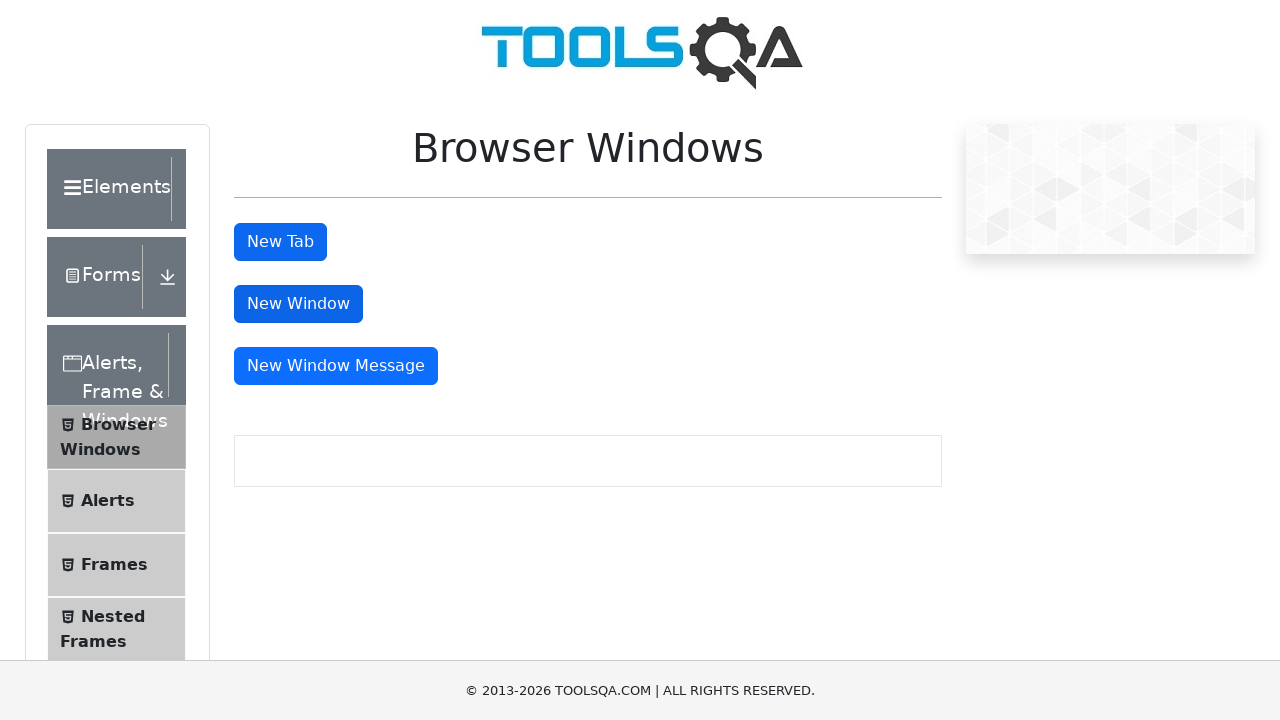

New window loaded
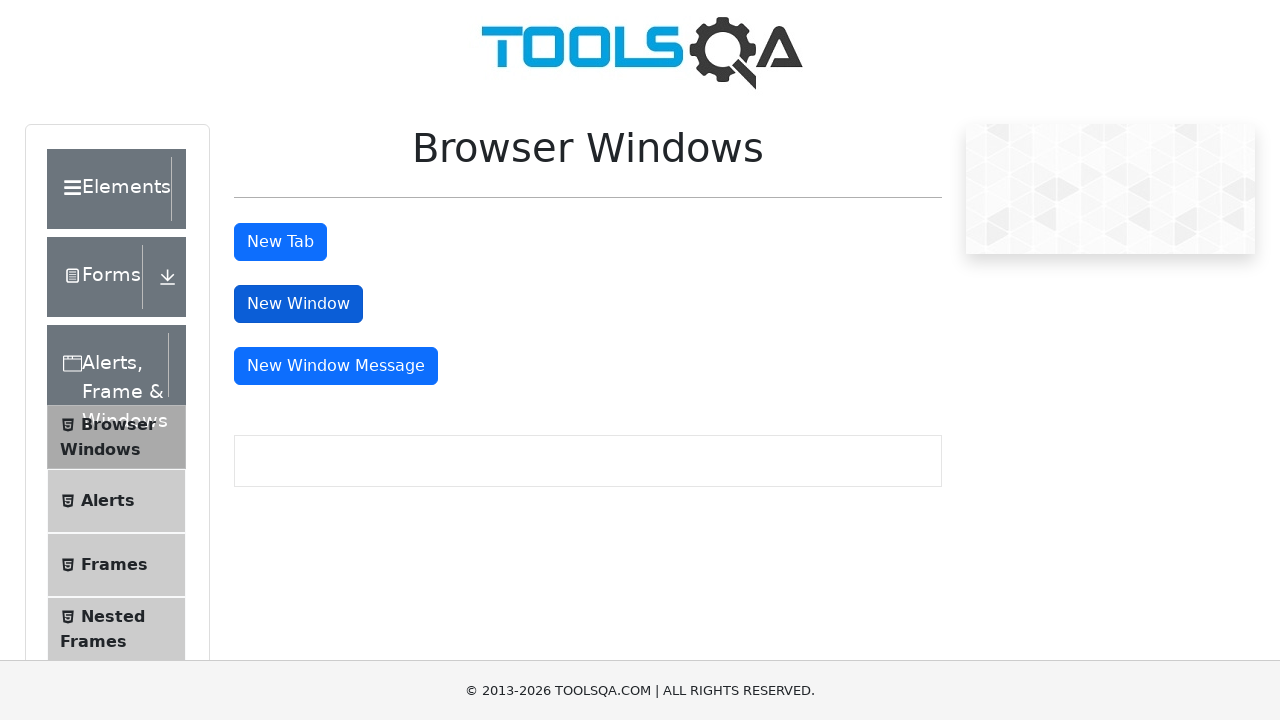

Switched to new window
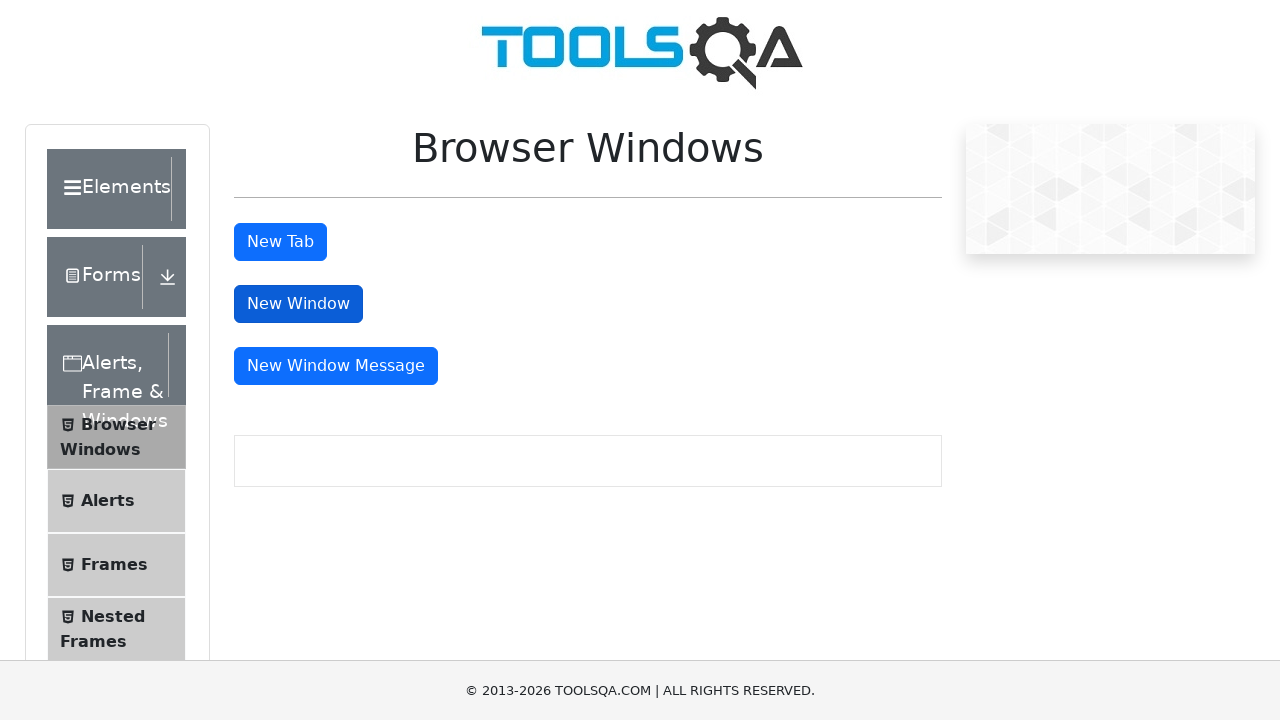

Closed new window and switched back to original window
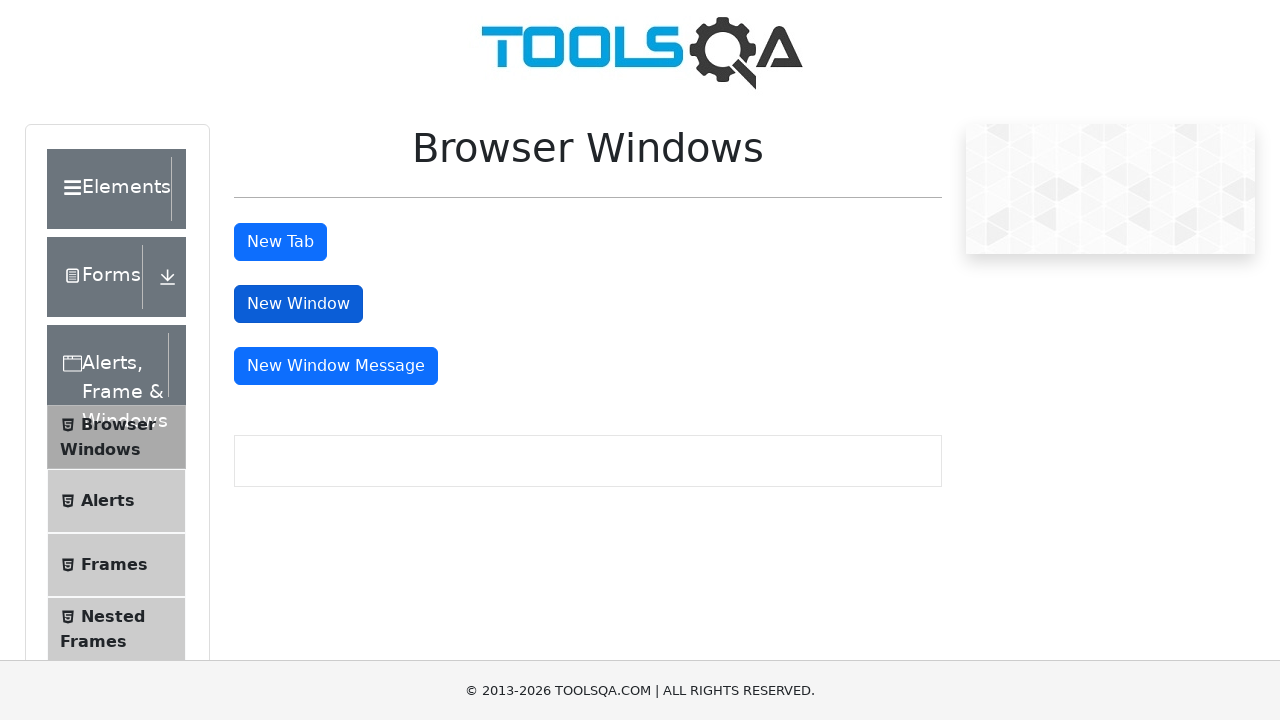

Clicked new window message button at (336, 366) on #messageWindowButton
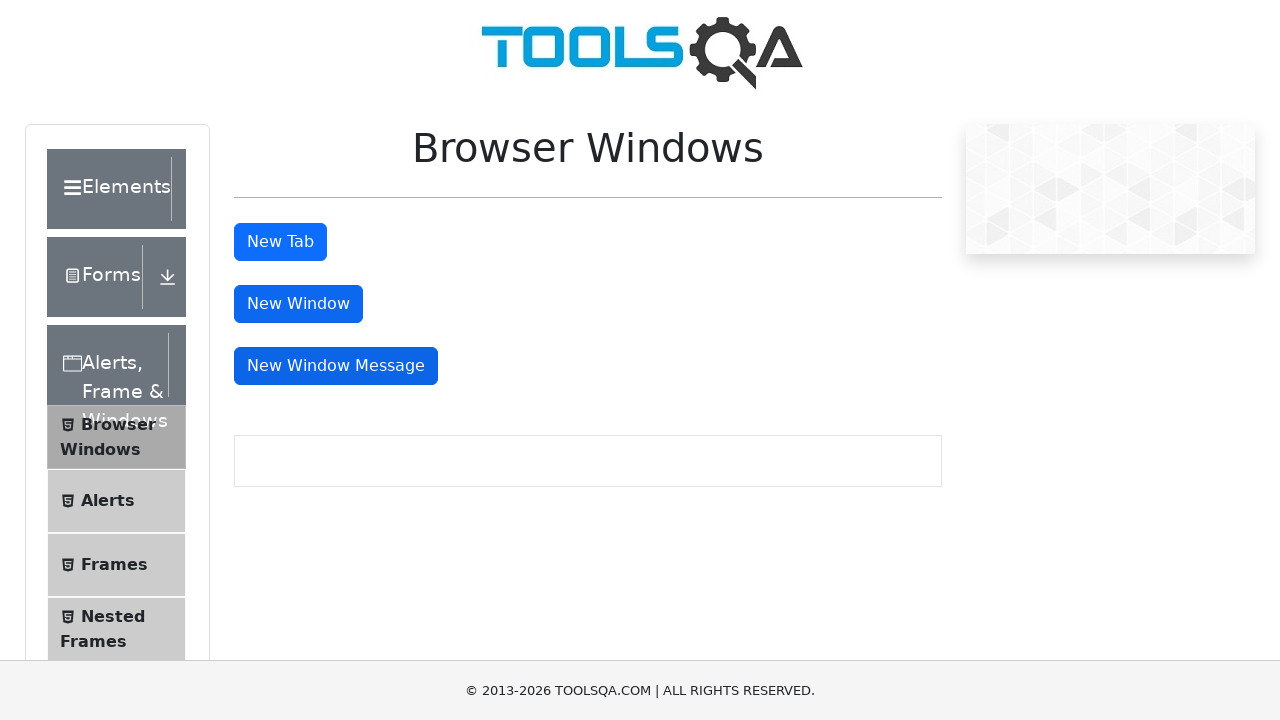

New message window loaded
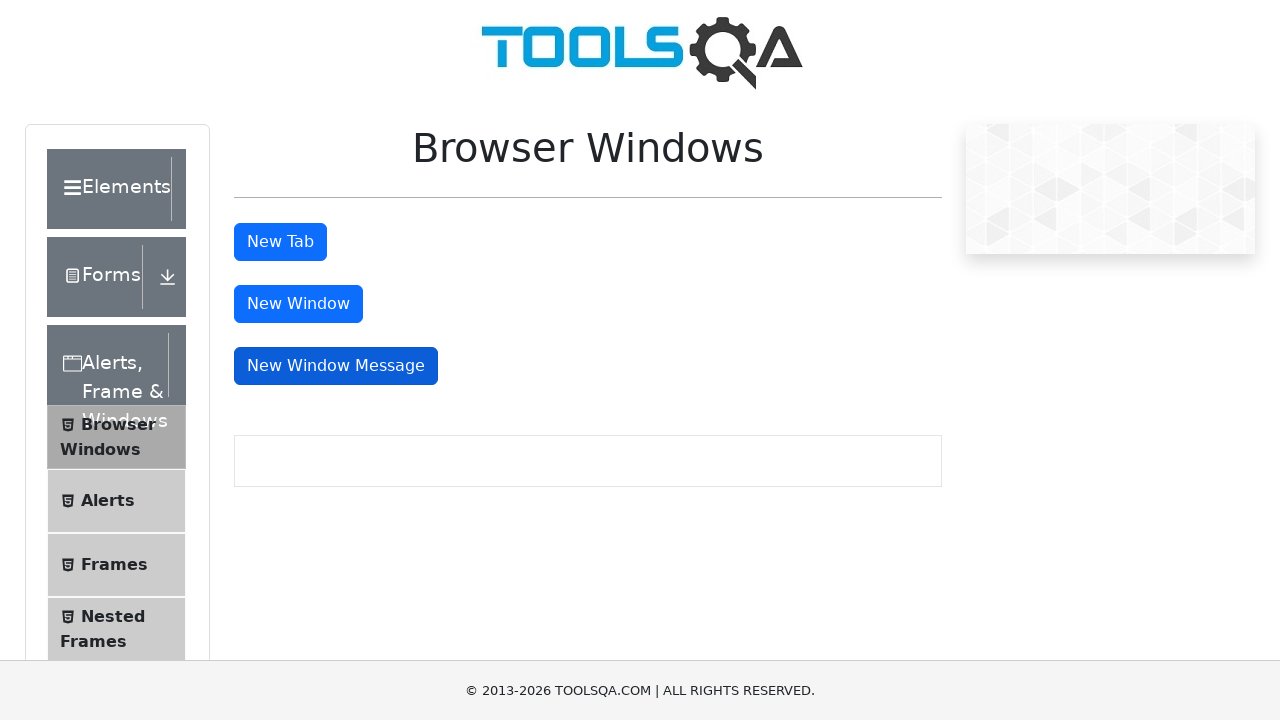

Switched to message window
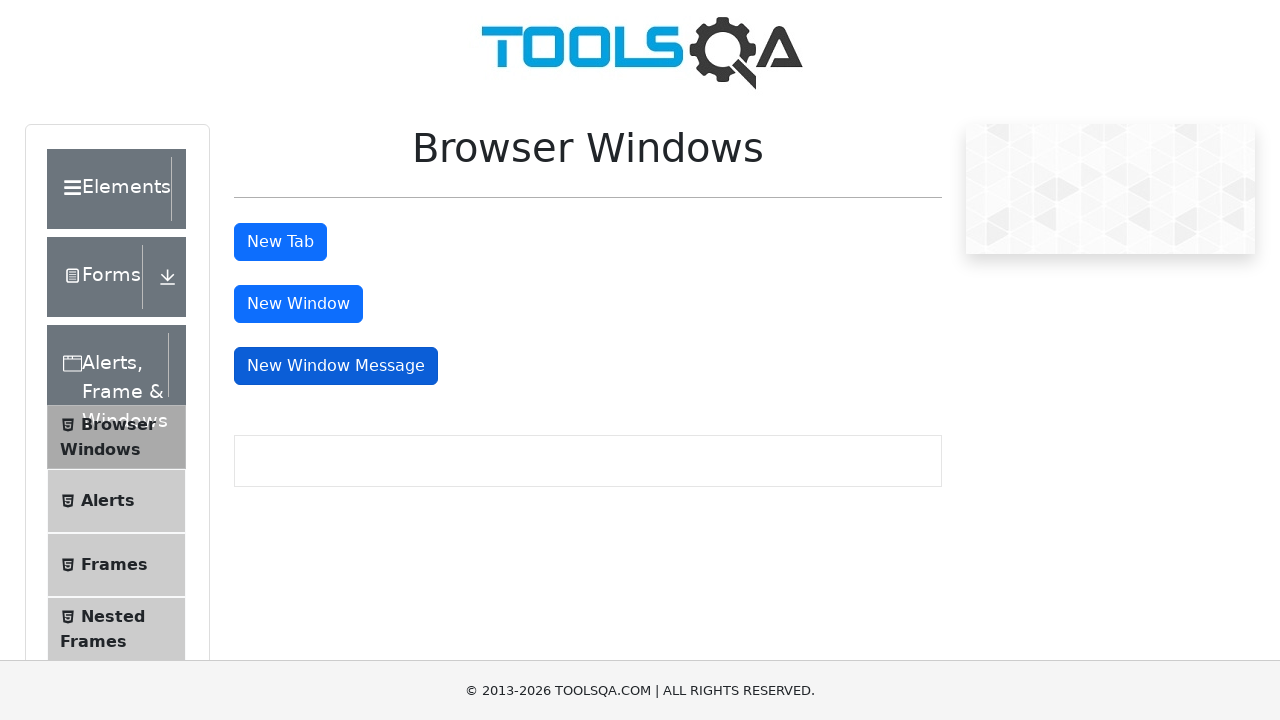

Closed message window and switched back to original window
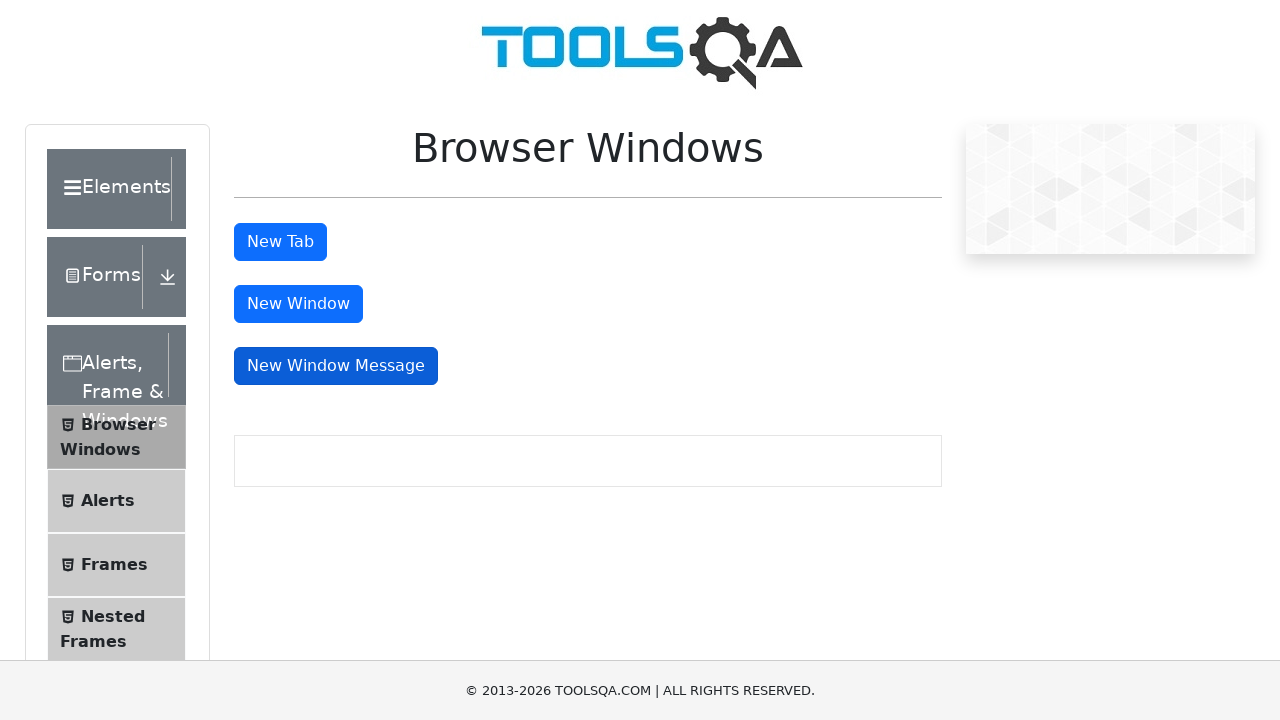

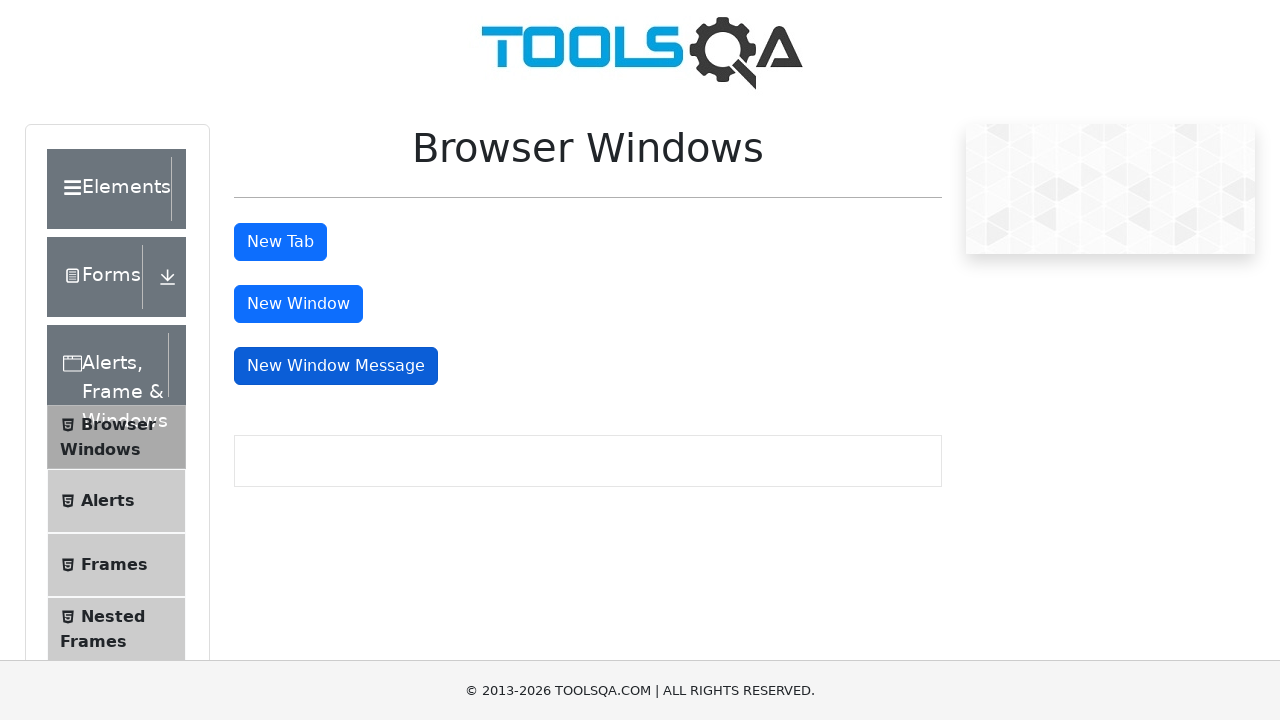